Clicks on Travel Info tab to view sub-links

Starting URL: https://www.delta.com

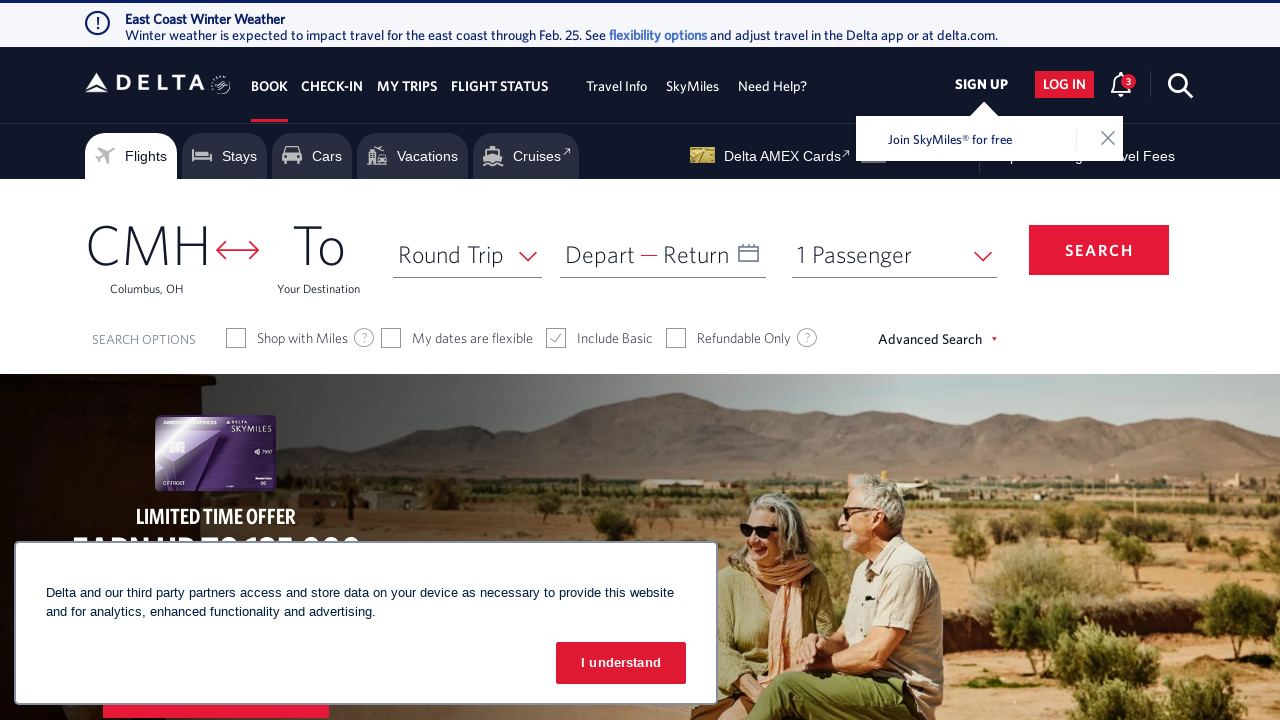

Clicked on Travel Info tab to view sub-links at (772, 86) on xpath=//*[@id='headSectab3']
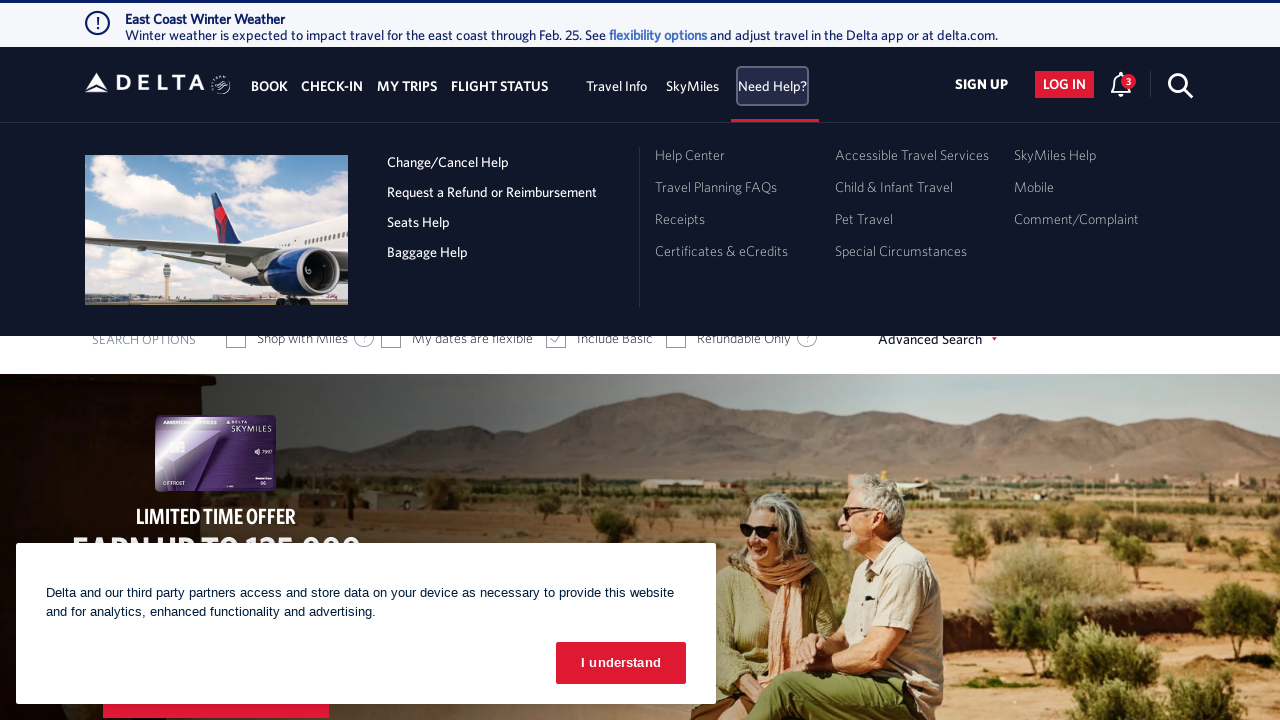

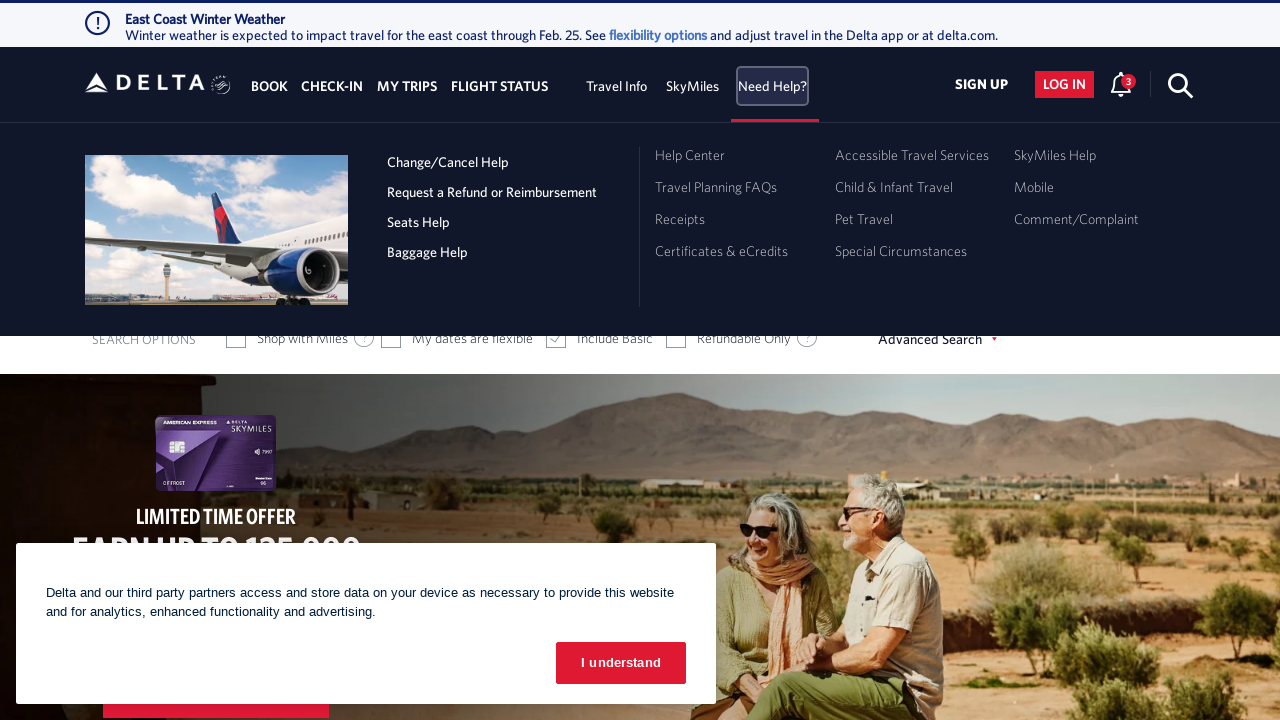